Tests the forgot password link navigation by clicking on the "forget password" link from the login page and verifying the password reset heading is displayed.

Starting URL: https://beta.docuport.app/login

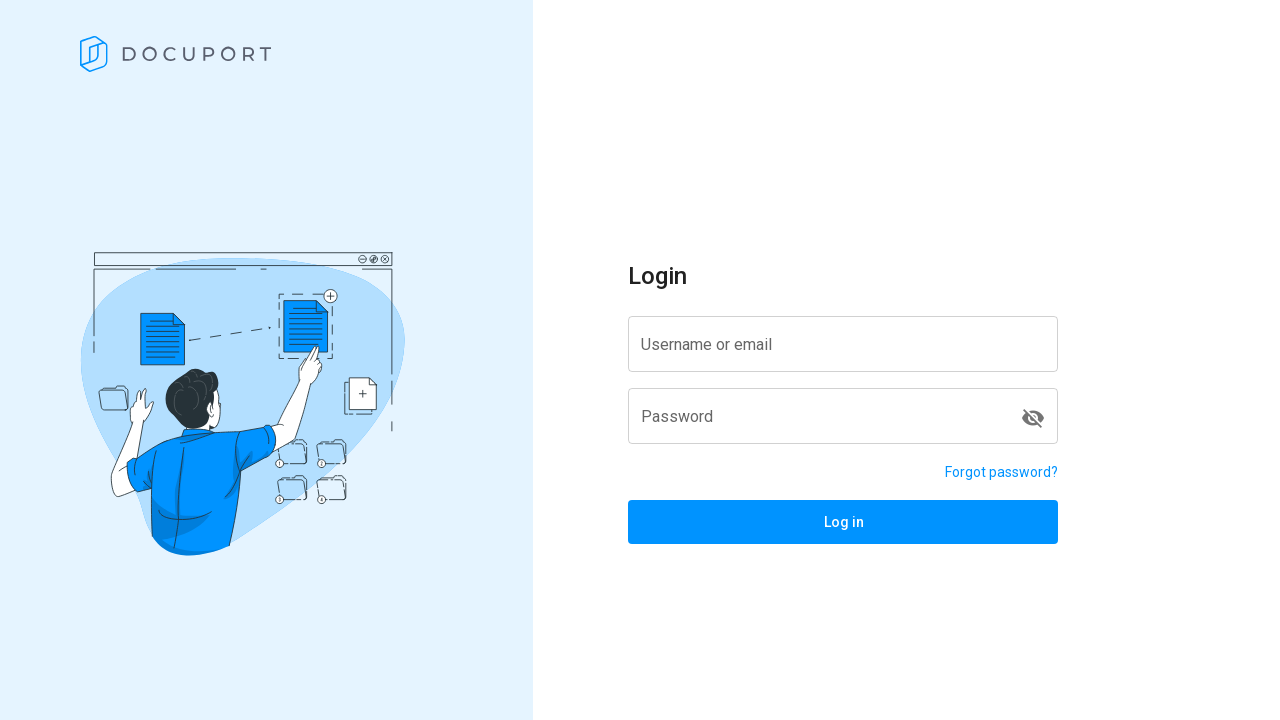

Clicked on the 'forget password' link at (1002, 472) on a[href='/reset-password']
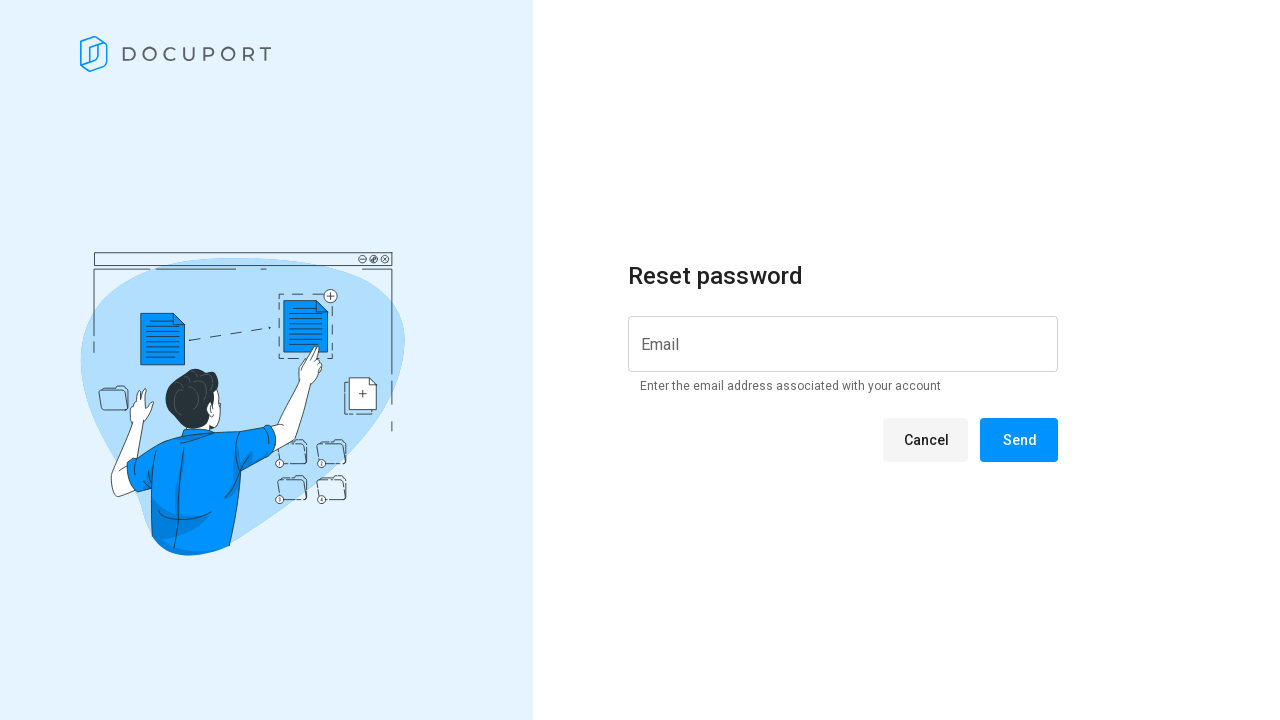

Password reset heading appeared on page
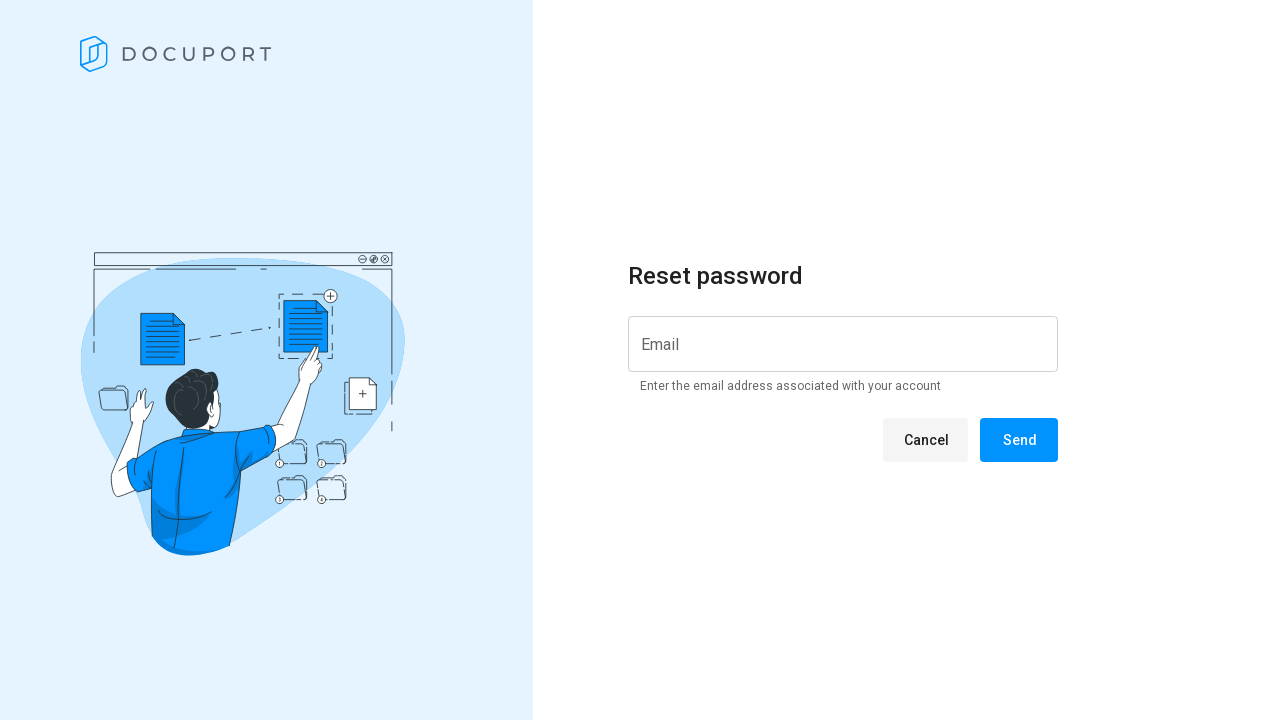

Verified heading text:  Reset password 
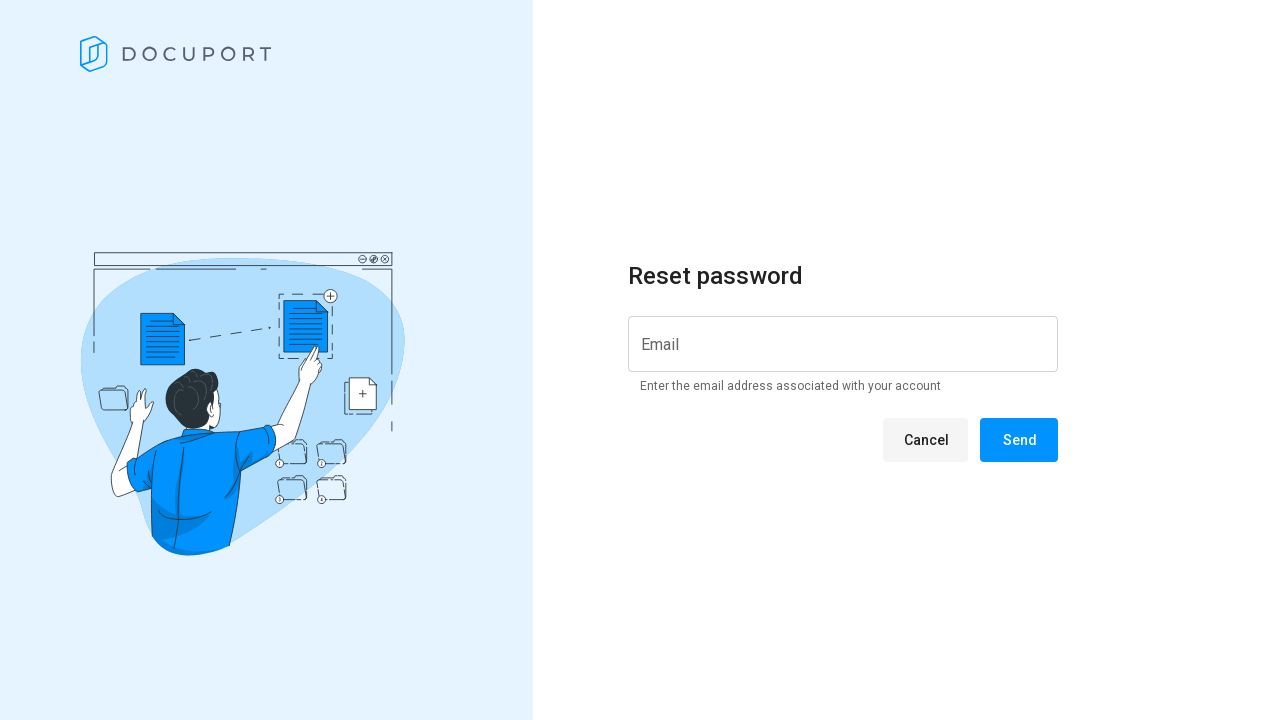

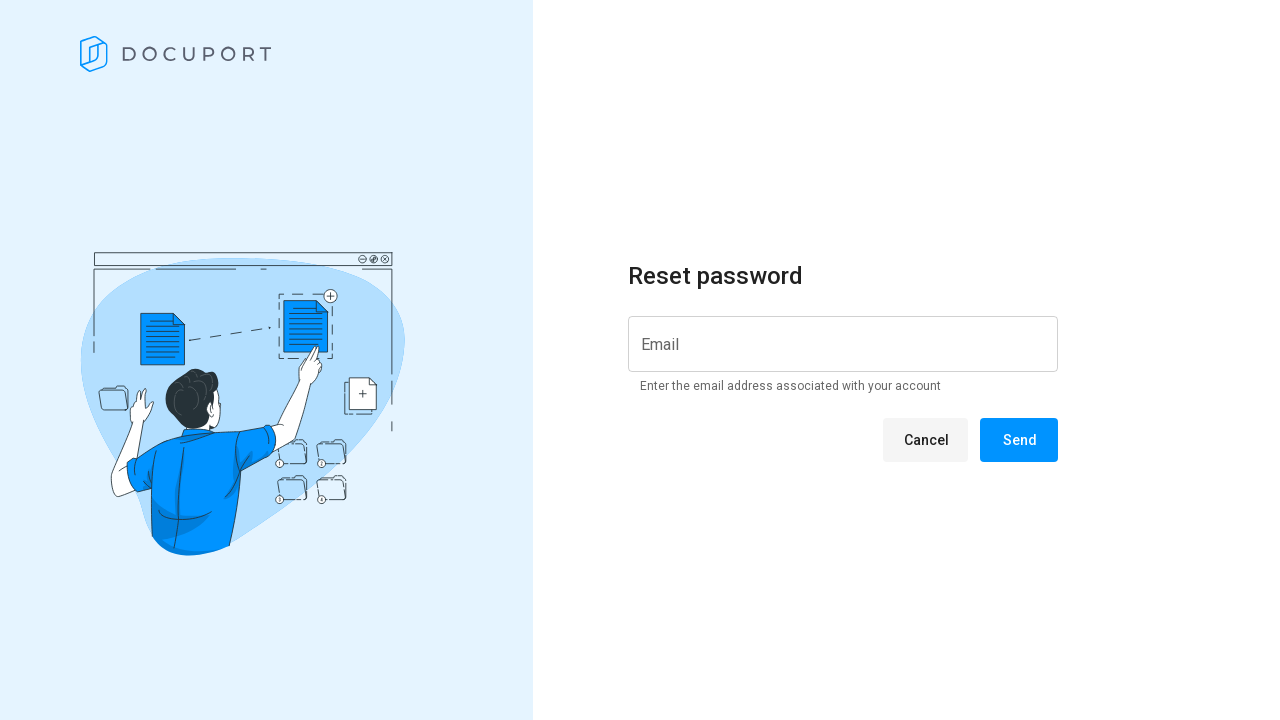